Tests auto-suggestive dropdown functionality by typing partial text and selecting a specific option from the suggestions

Starting URL: https://rahulshettyacademy.com/dropdownsPractise/

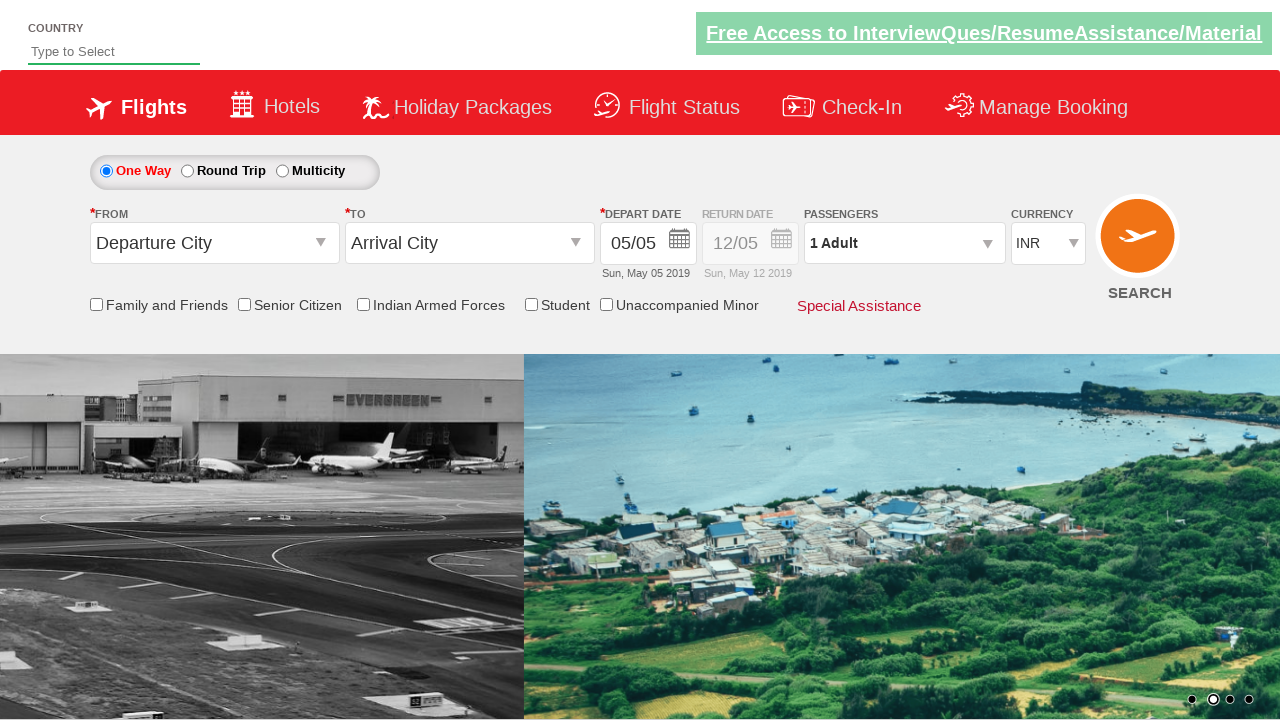

Typed 'In' in autosuggest field to trigger dropdown suggestions on #autosuggest
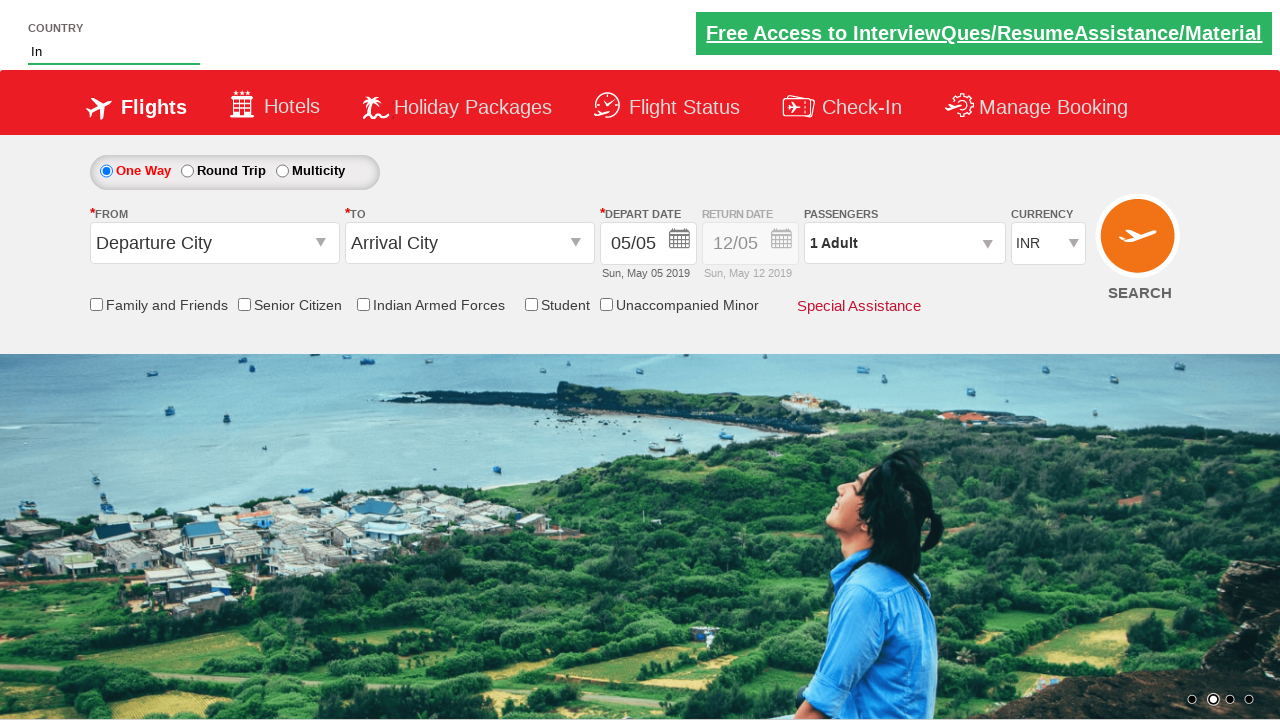

Waited for dropdown suggestions to appear
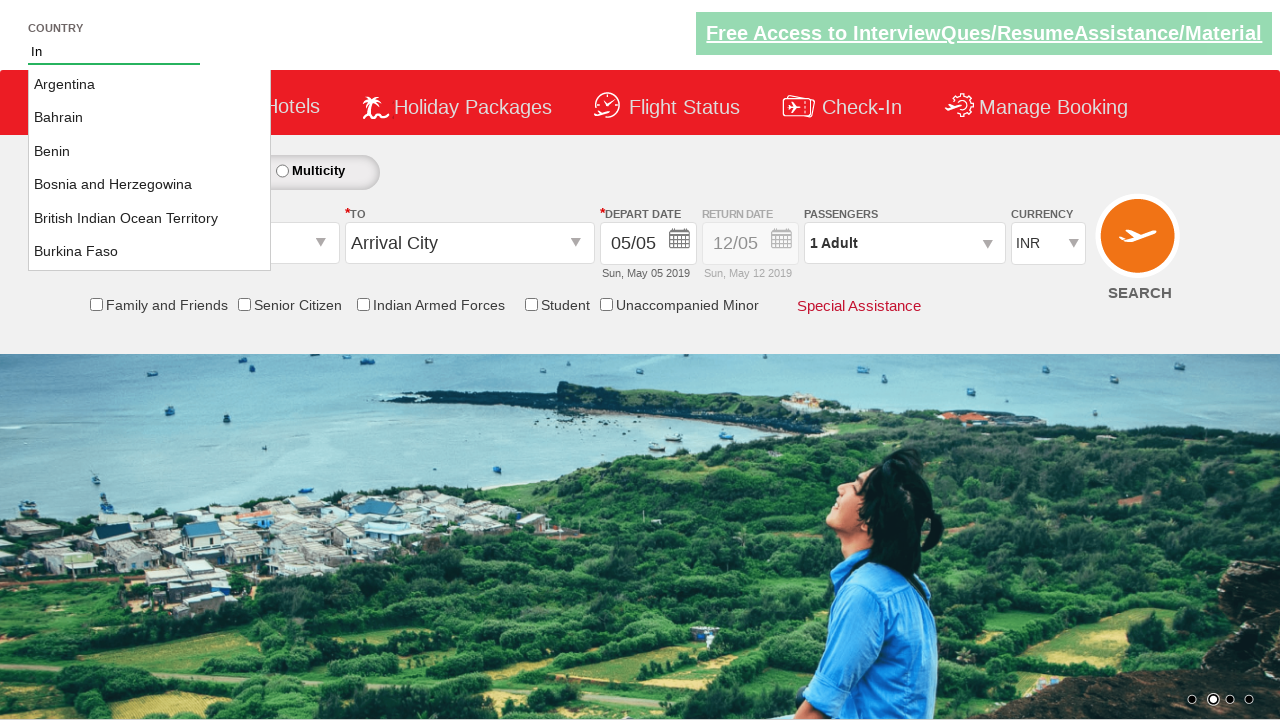

Selected 'India' option from autosuggestive dropdown at (150, 168) on li[class*='menu'] >> nth=15
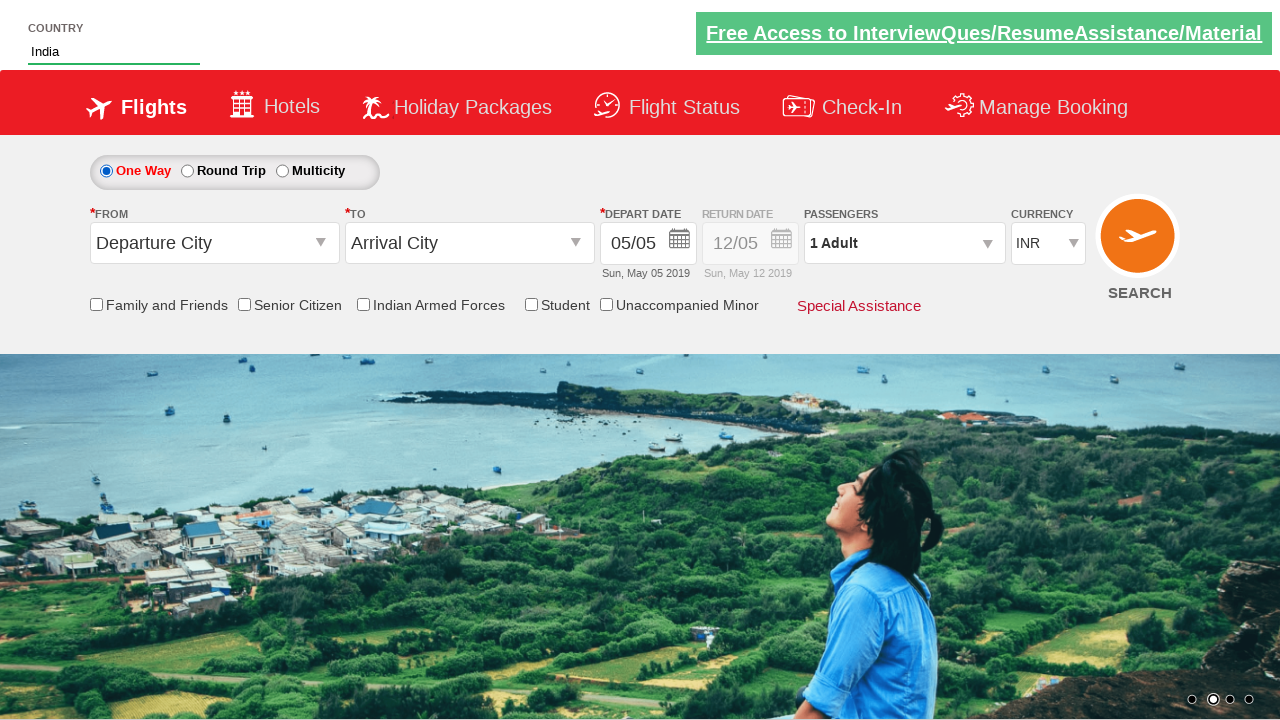

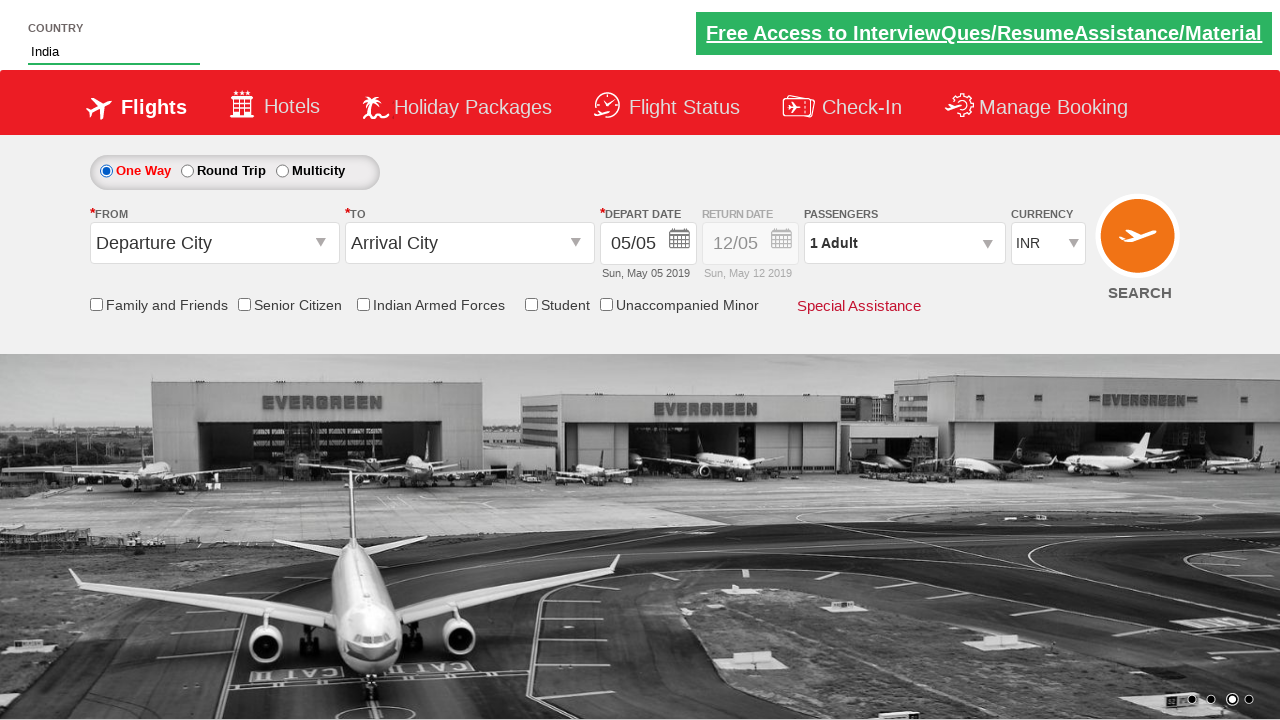